Verifies that the second button's value equals "this is Also a Button" when ignoring case sensitivity

Starting URL: https://kristinek.github.io/site/examples/locators

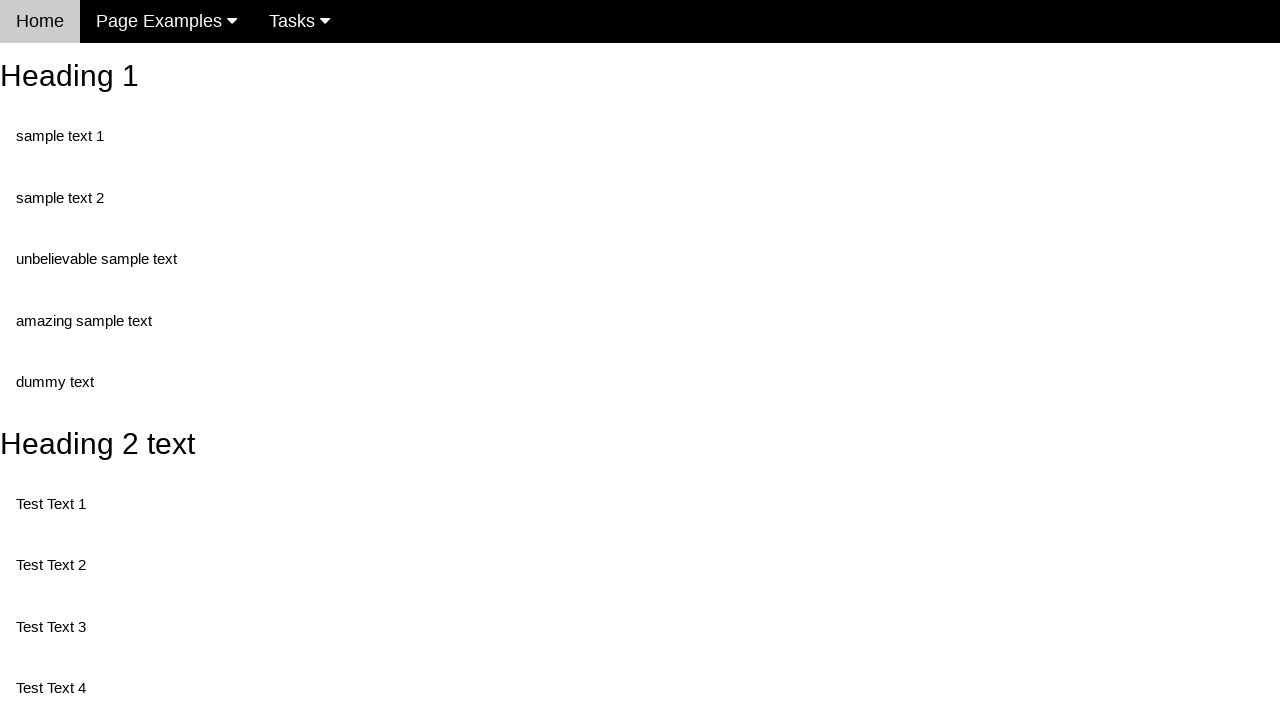

Navigated to locators example page
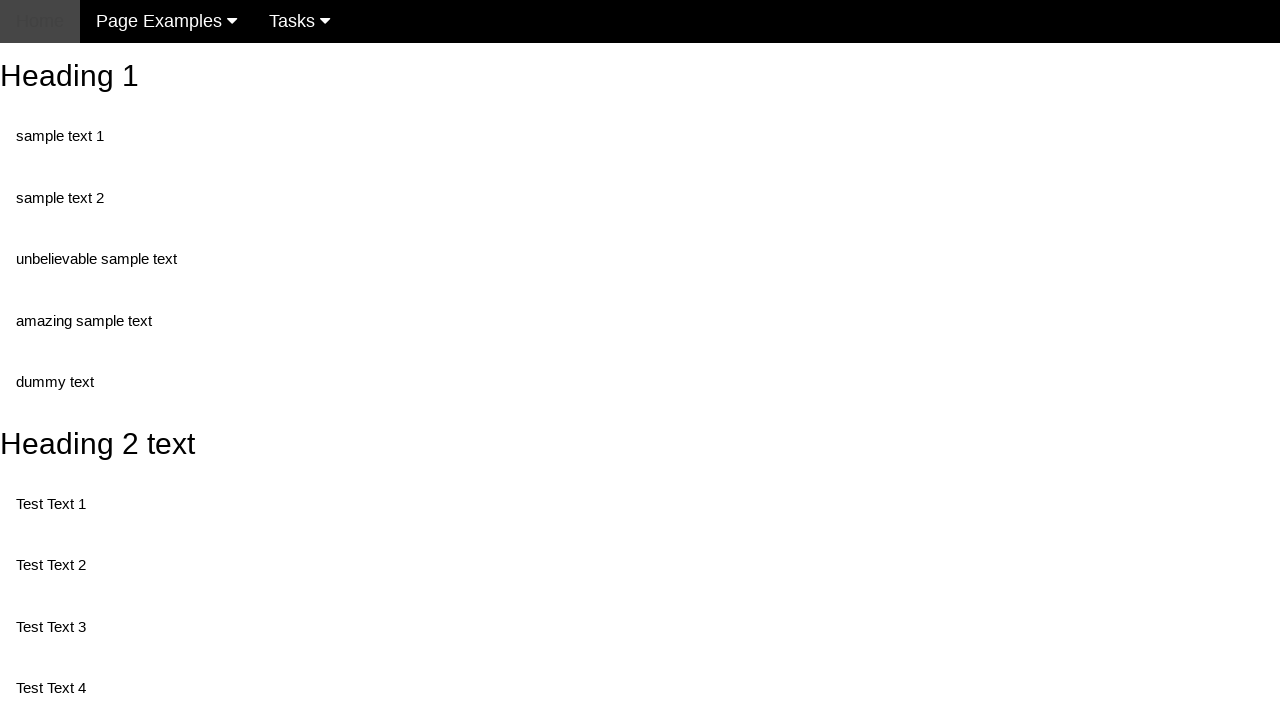

Retrieved value attribute from second button element
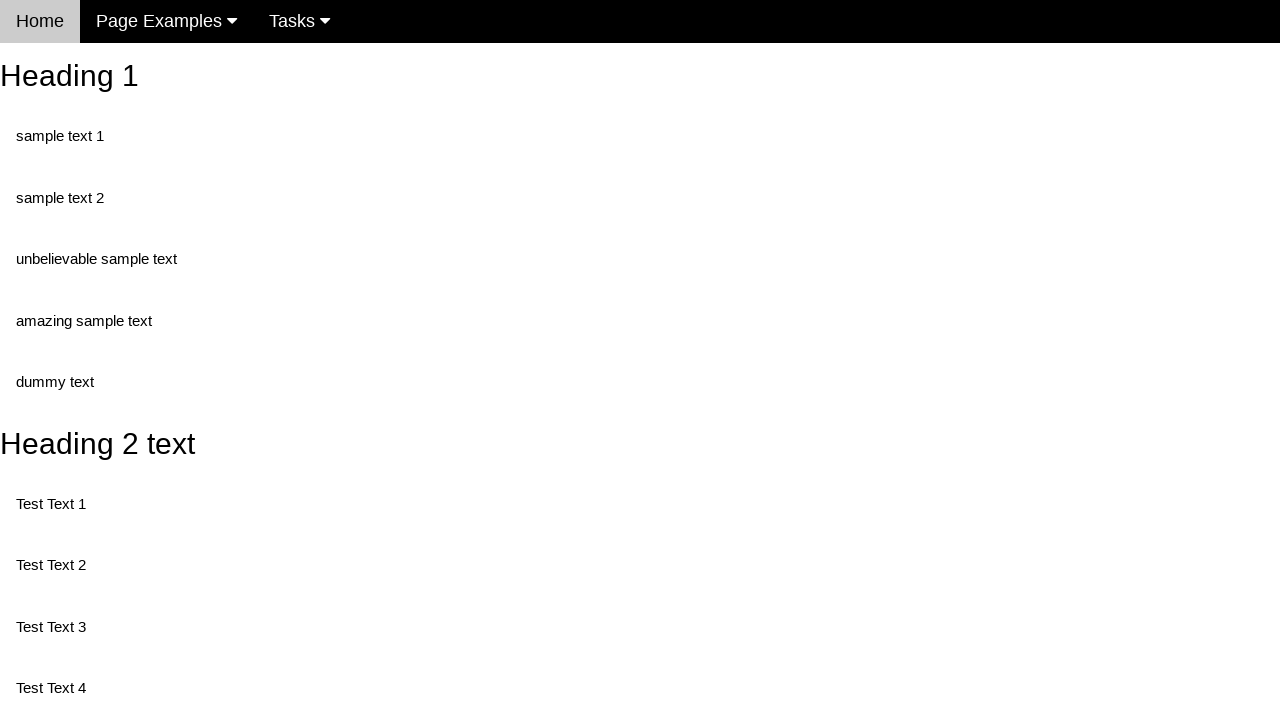

Assertion passed: button value equals 'this is also a button' (case-insensitive)
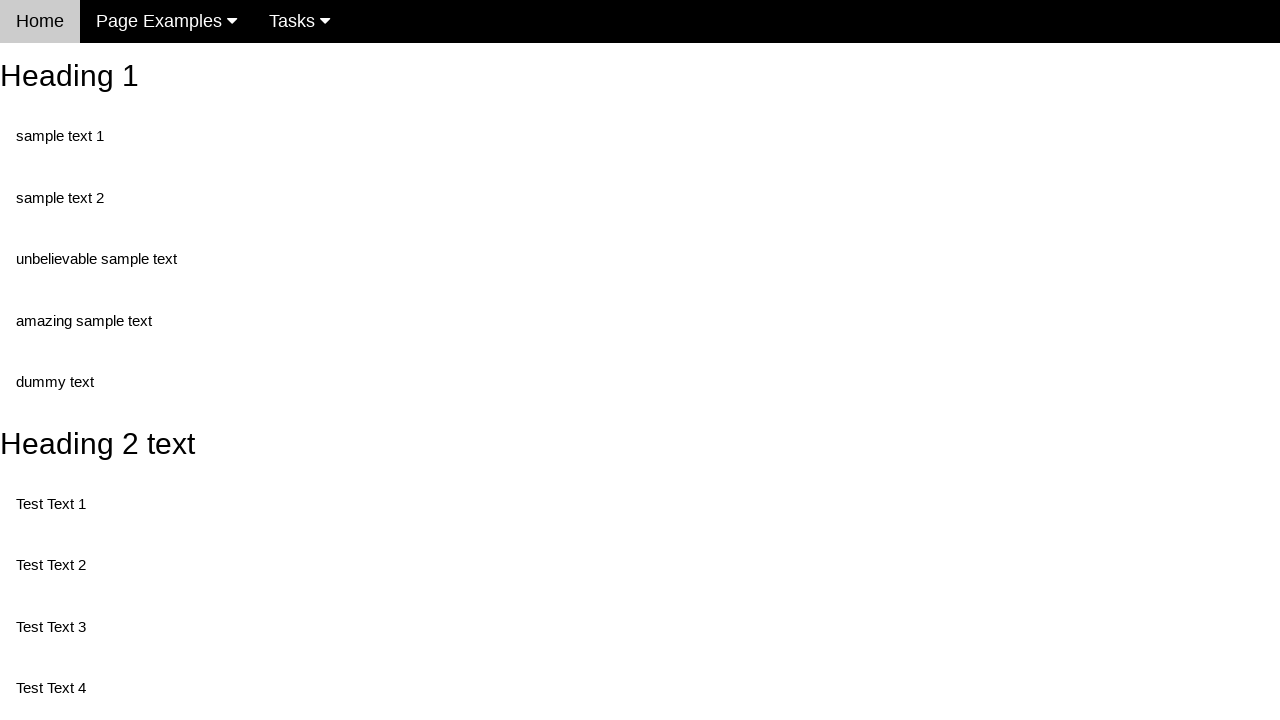

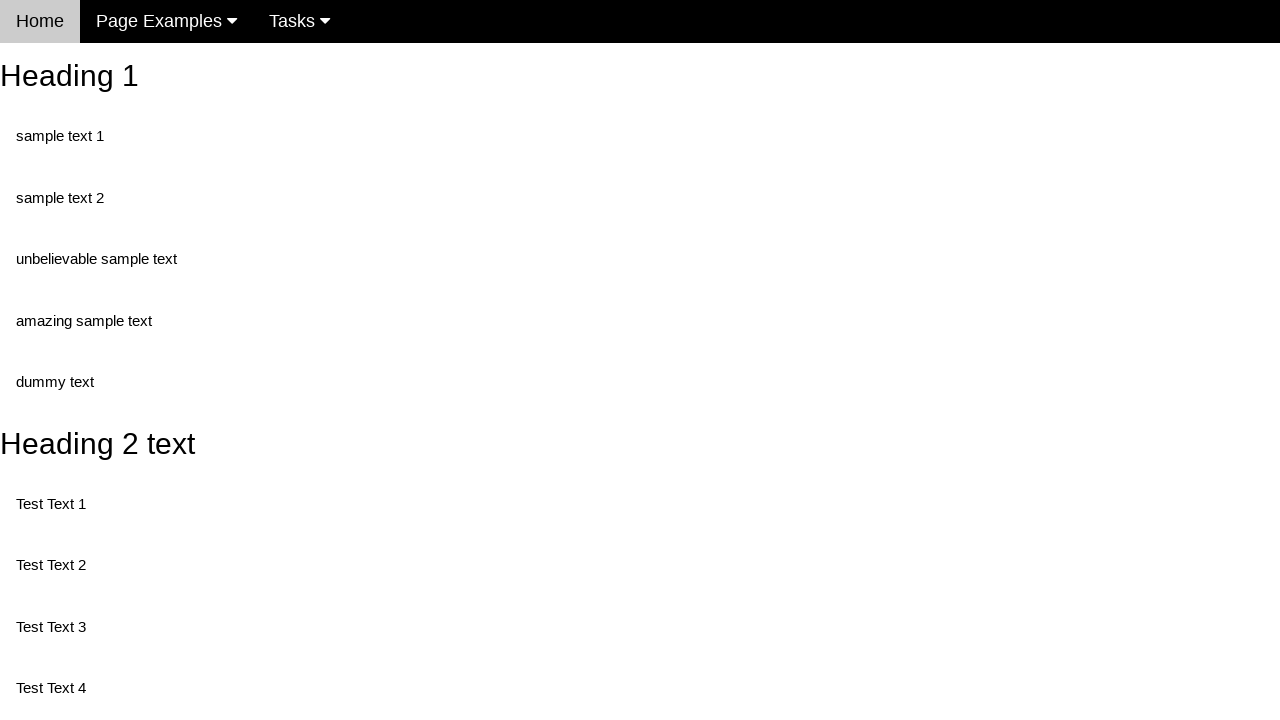